Tests DuckDuckGo search functionality by entering a search query and submitting it to verify results are displayed

Starting URL: https://duckduckgo.com/

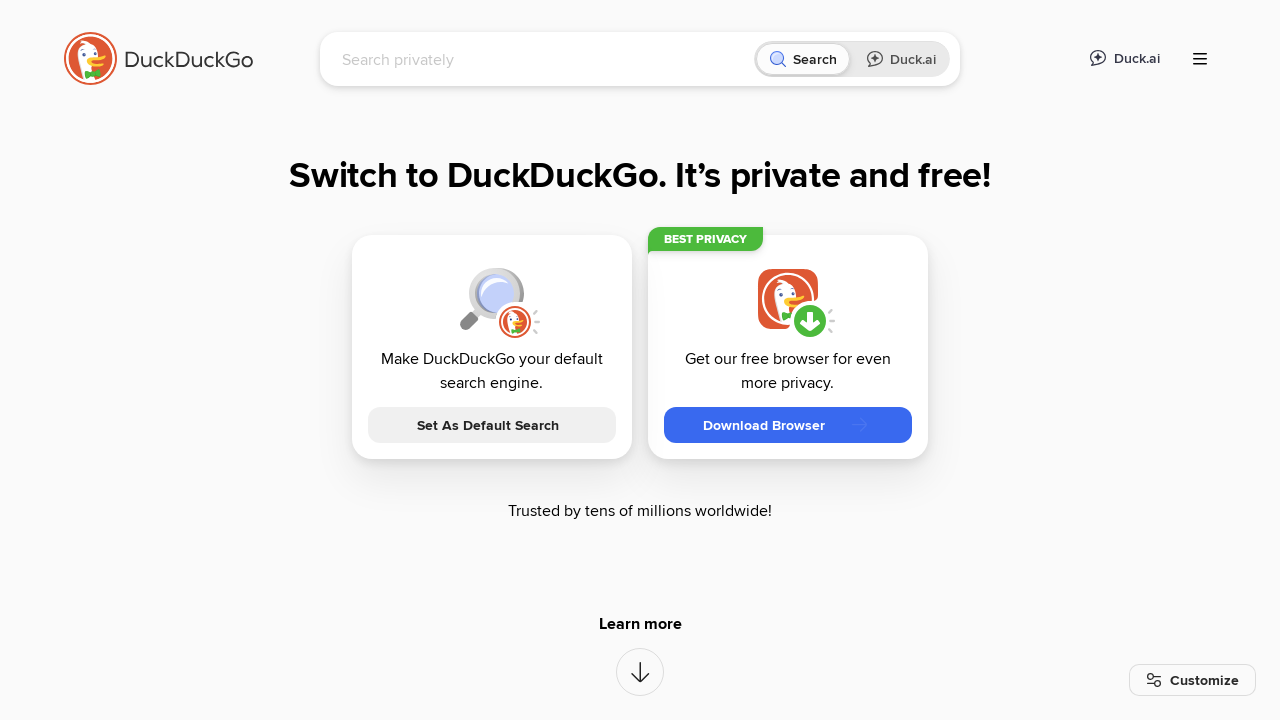

Filled DuckDuckGo search box with 'Test Automation' on #searchbox_input
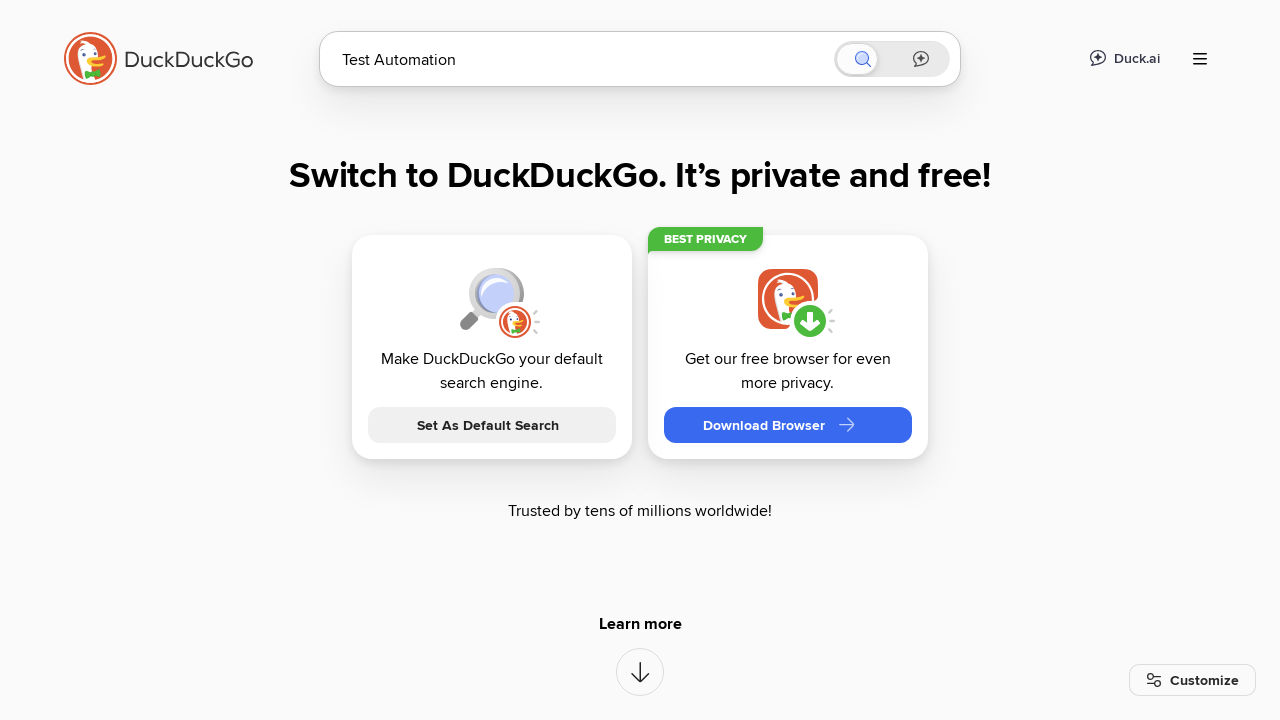

Pressed Enter to submit search query on #searchbox_input
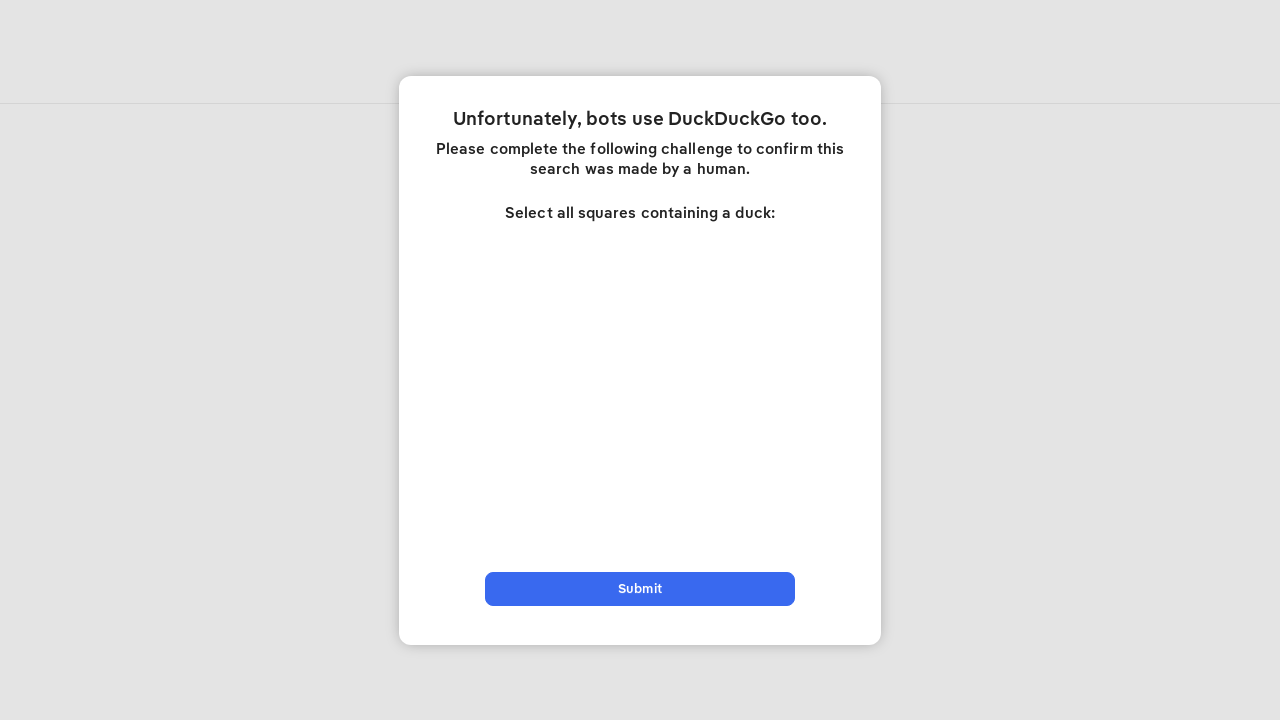

Search results page loaded successfully
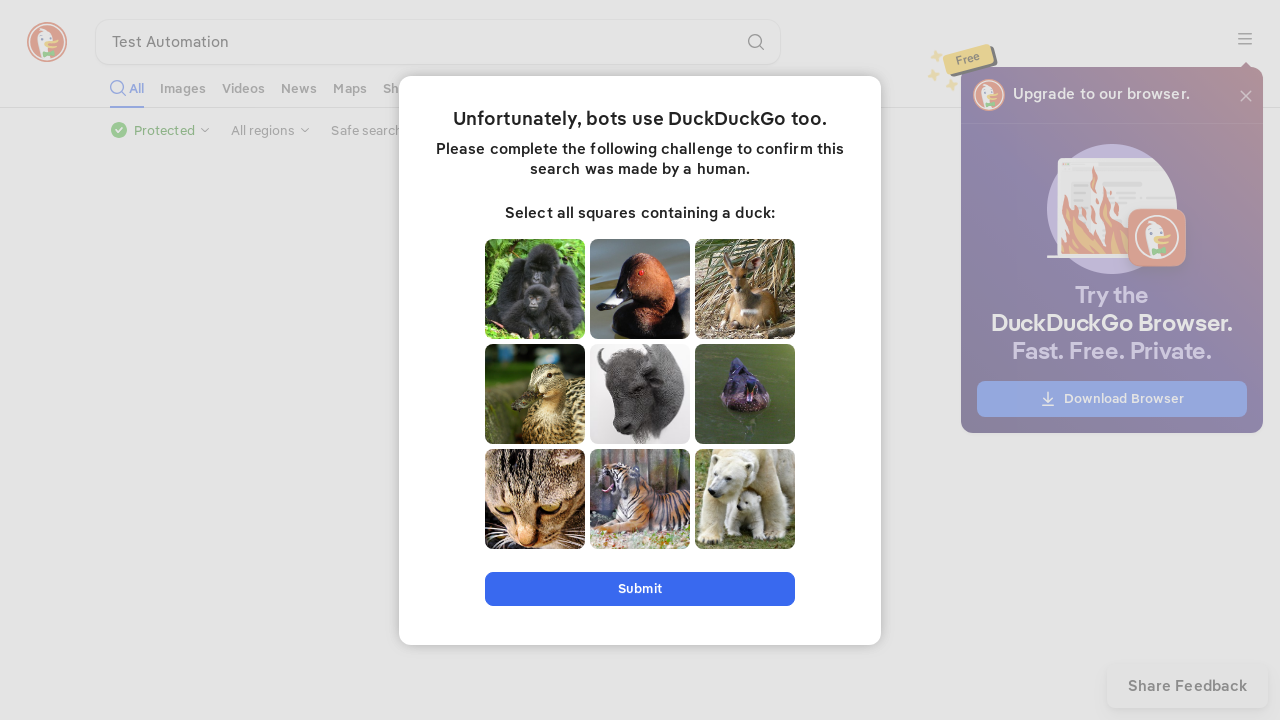

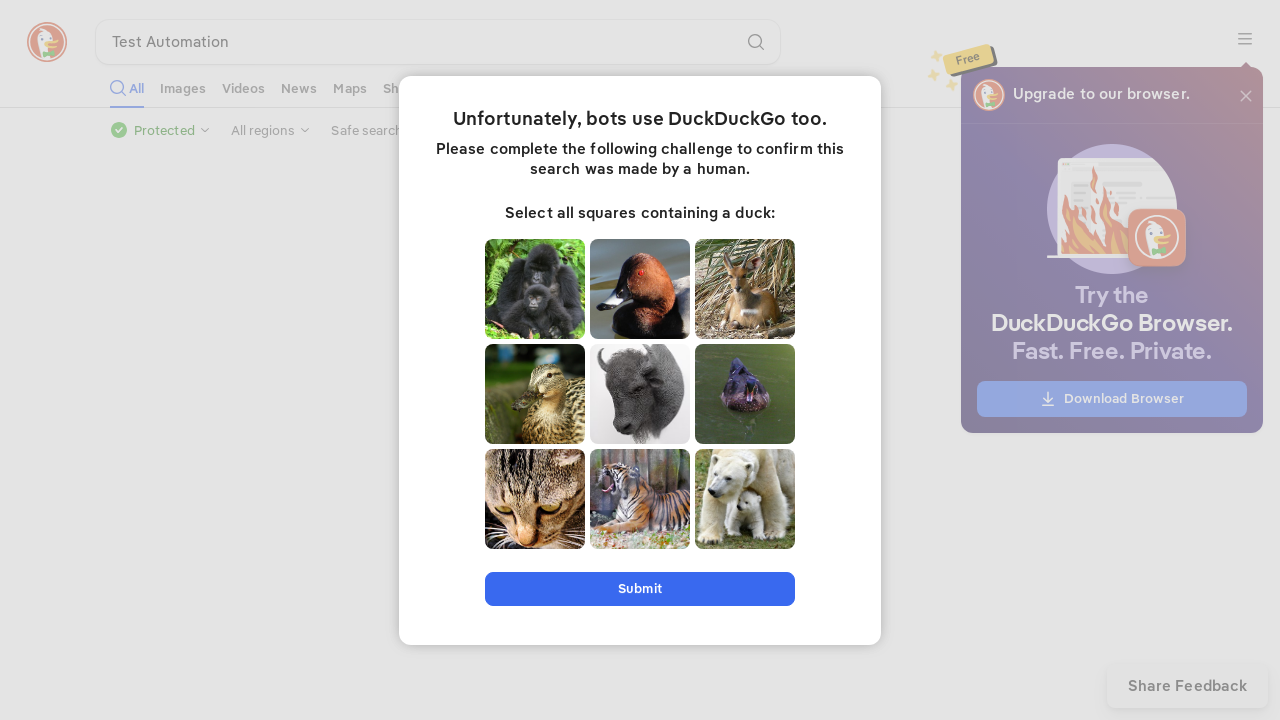